Tests the complete flight booking flow on BlazeDemo by selecting departure/arrival cities, choosing a flight, and filling in passenger and payment details

Starting URL: https://blazedemo.com/

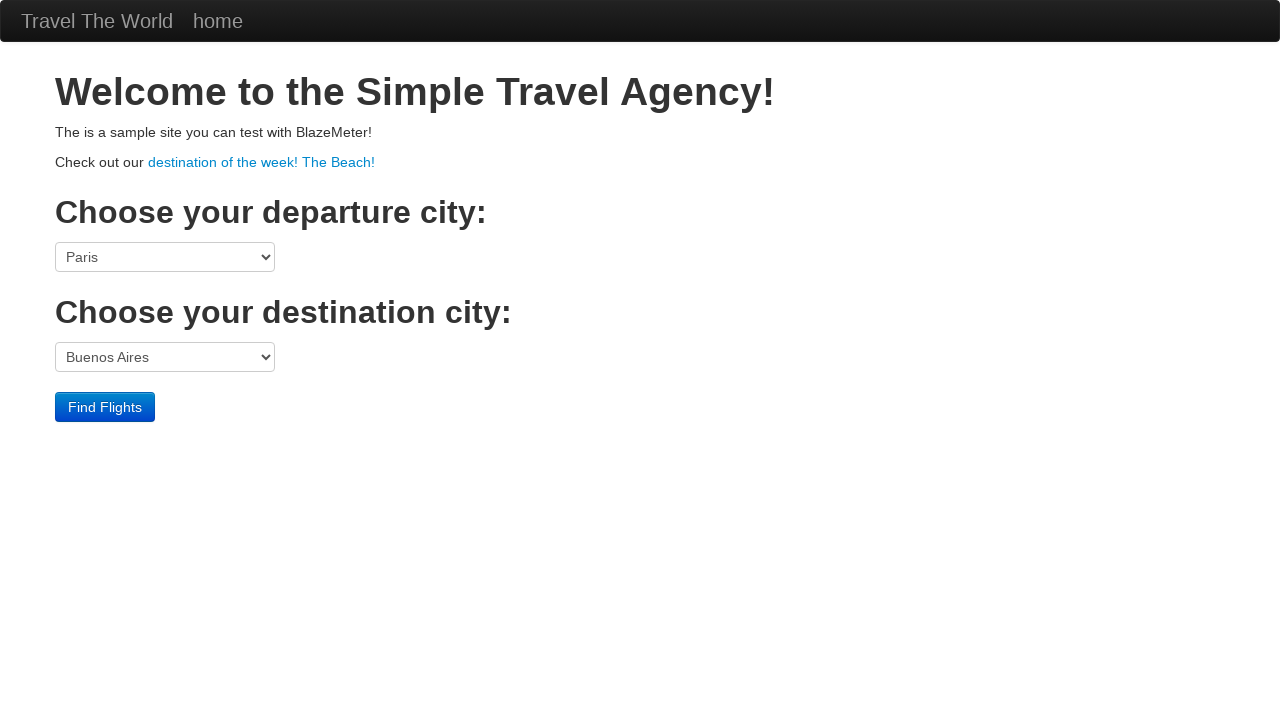

Selected Boston as departure city on select[name='fromPort']
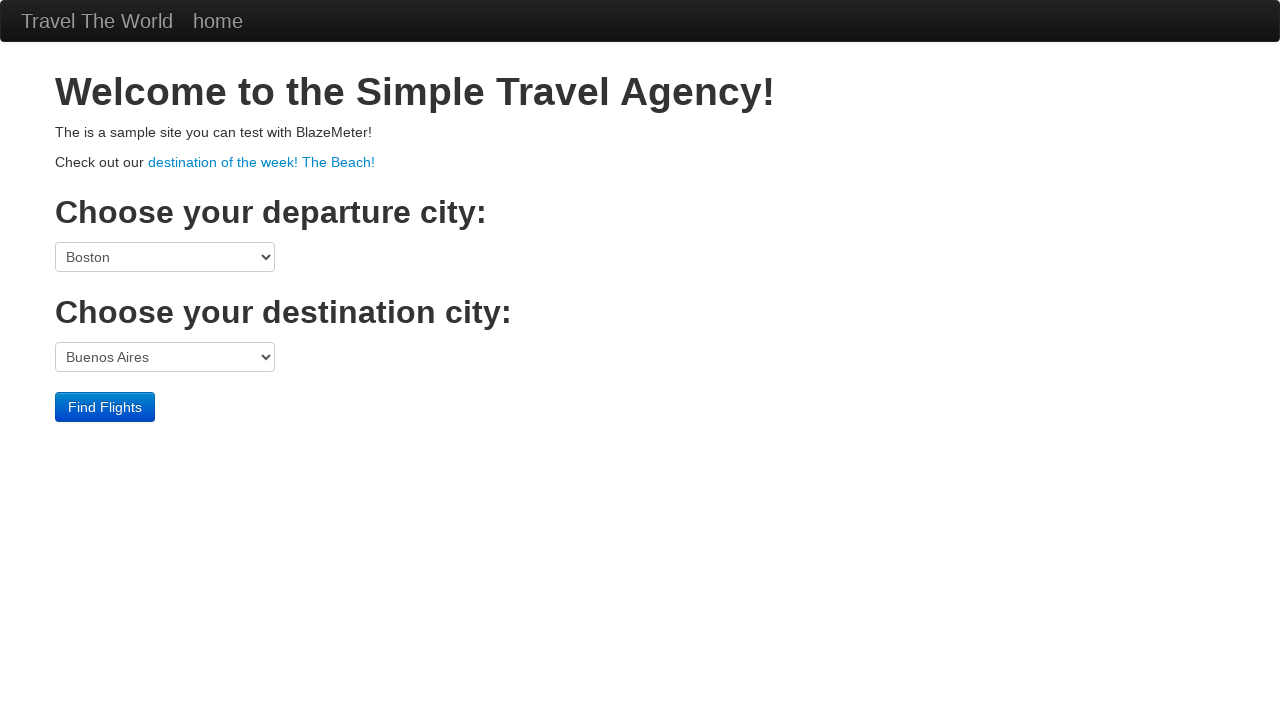

Selected destination city by index 2 on select[name='toPort']
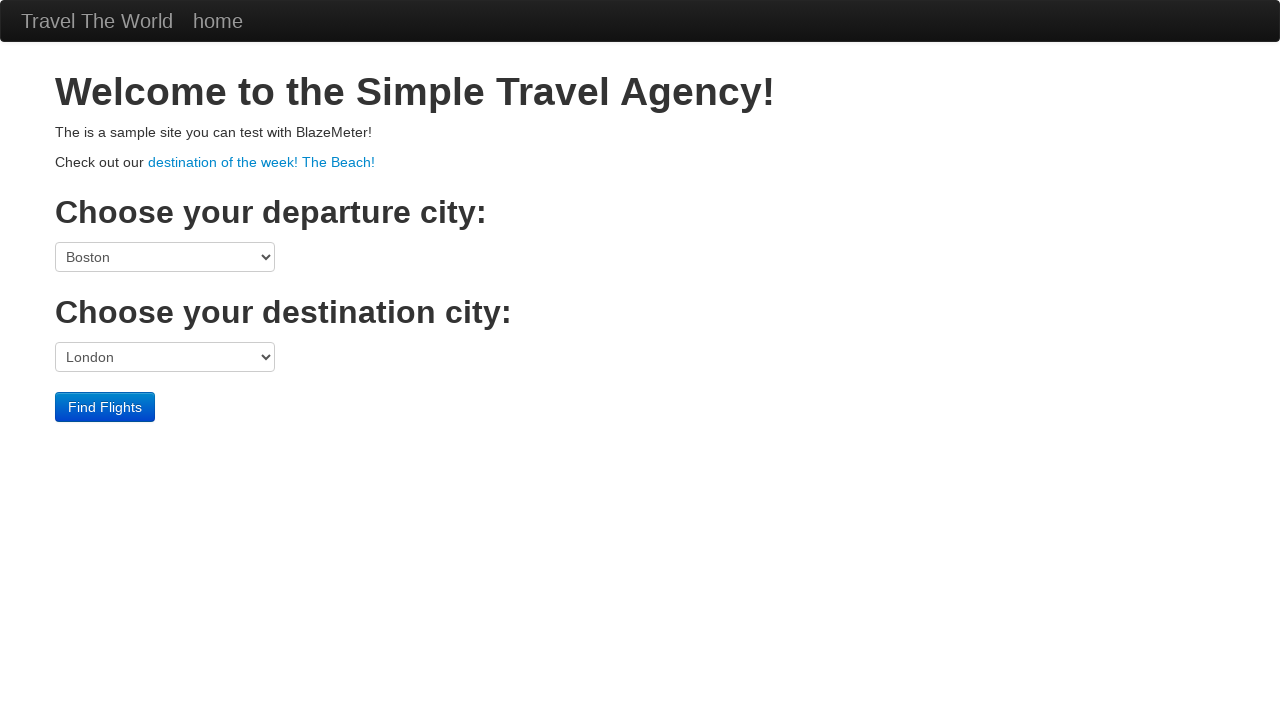

Clicked Find Flights button at (105, 407) on input[value='Find Flights']
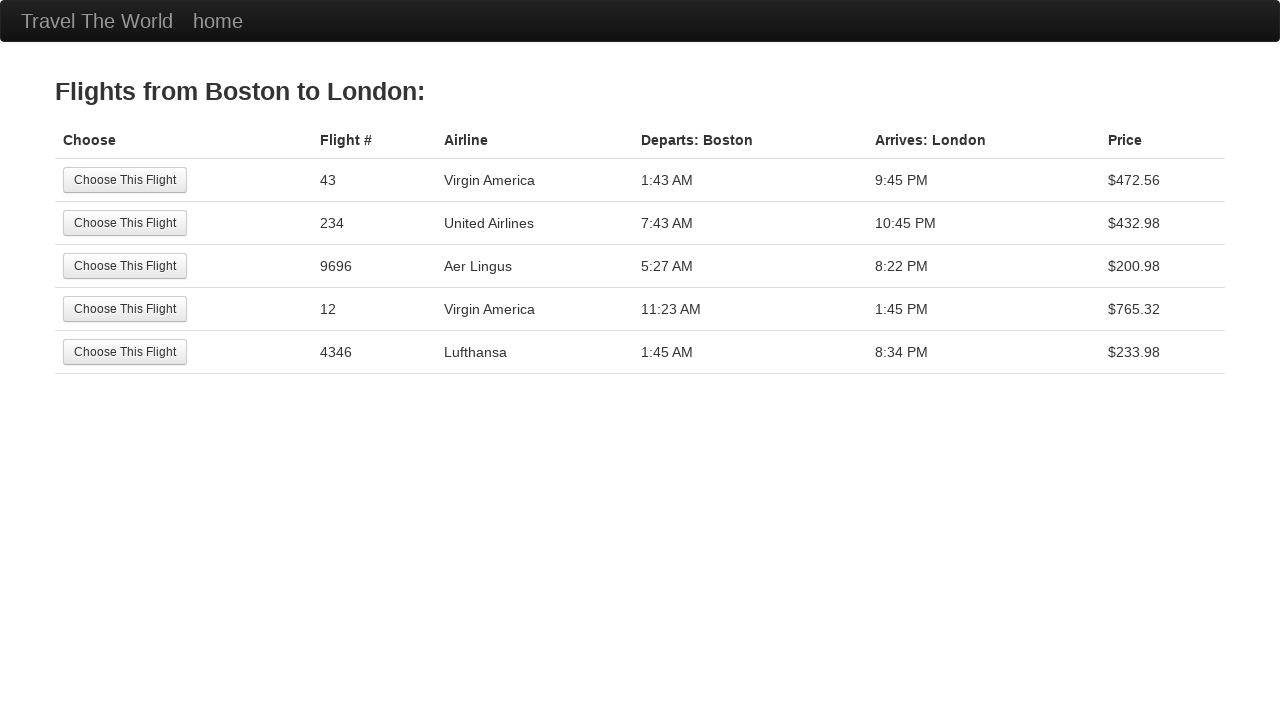

Selected first available flight at (125, 180) on input[type='submit']
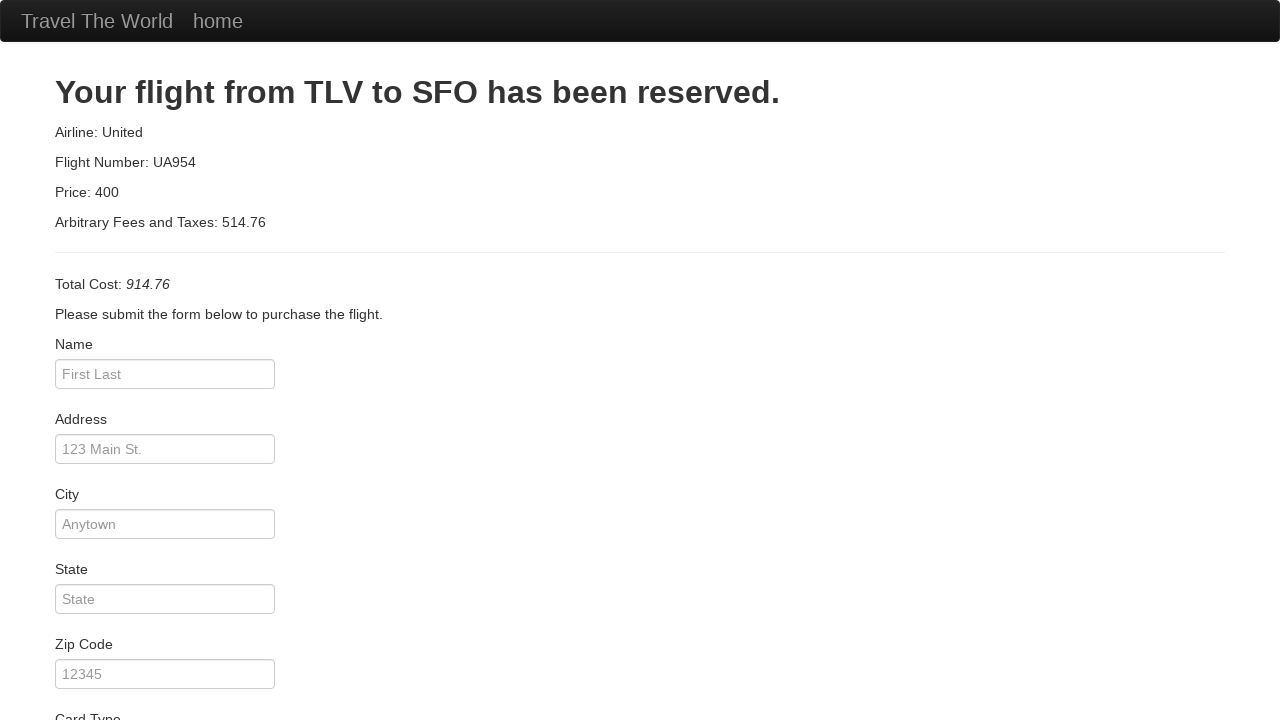

Filled passenger name: Snehal Gajre on input#inputName
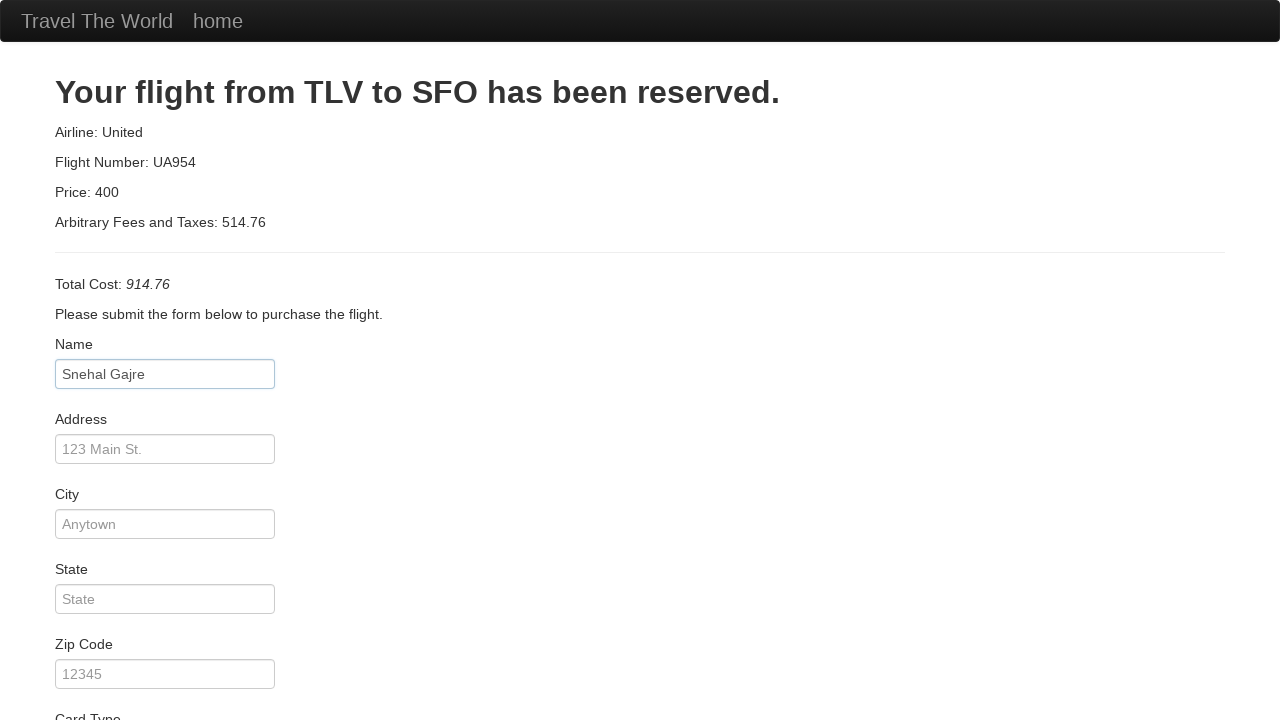

Filled address: 33 Main street on input#address
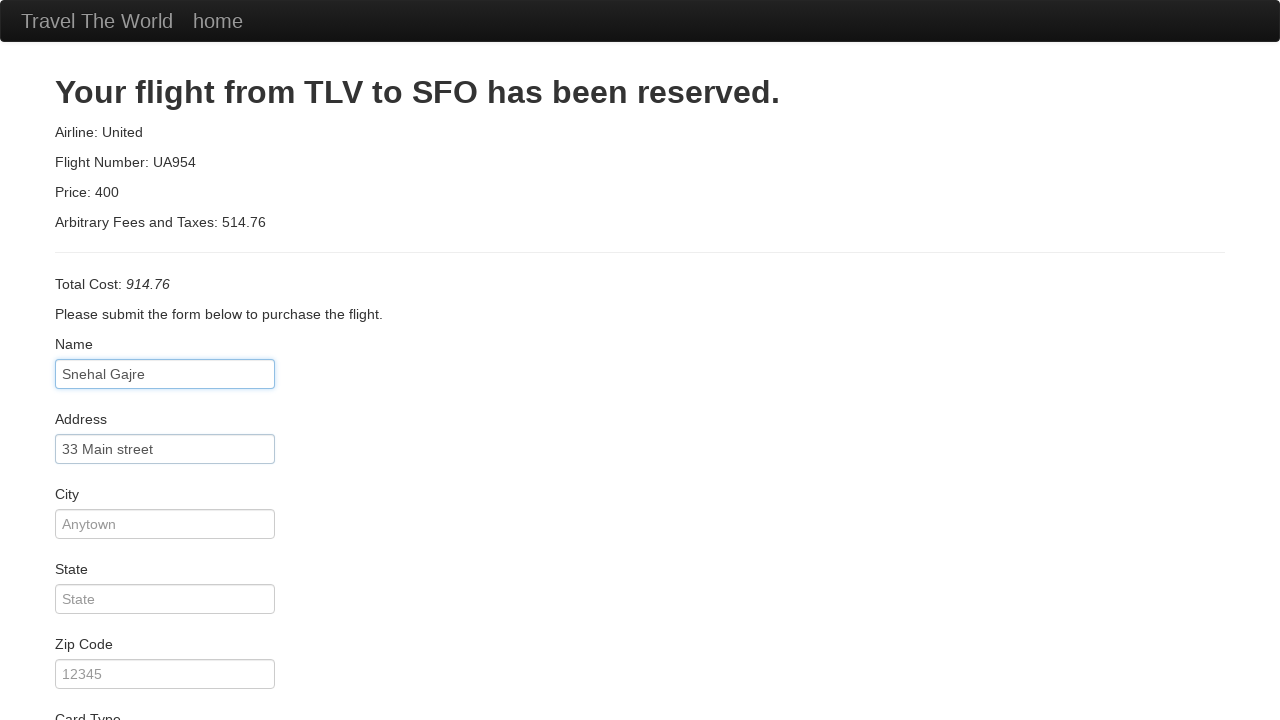

Filled city: Mumbai on input#city
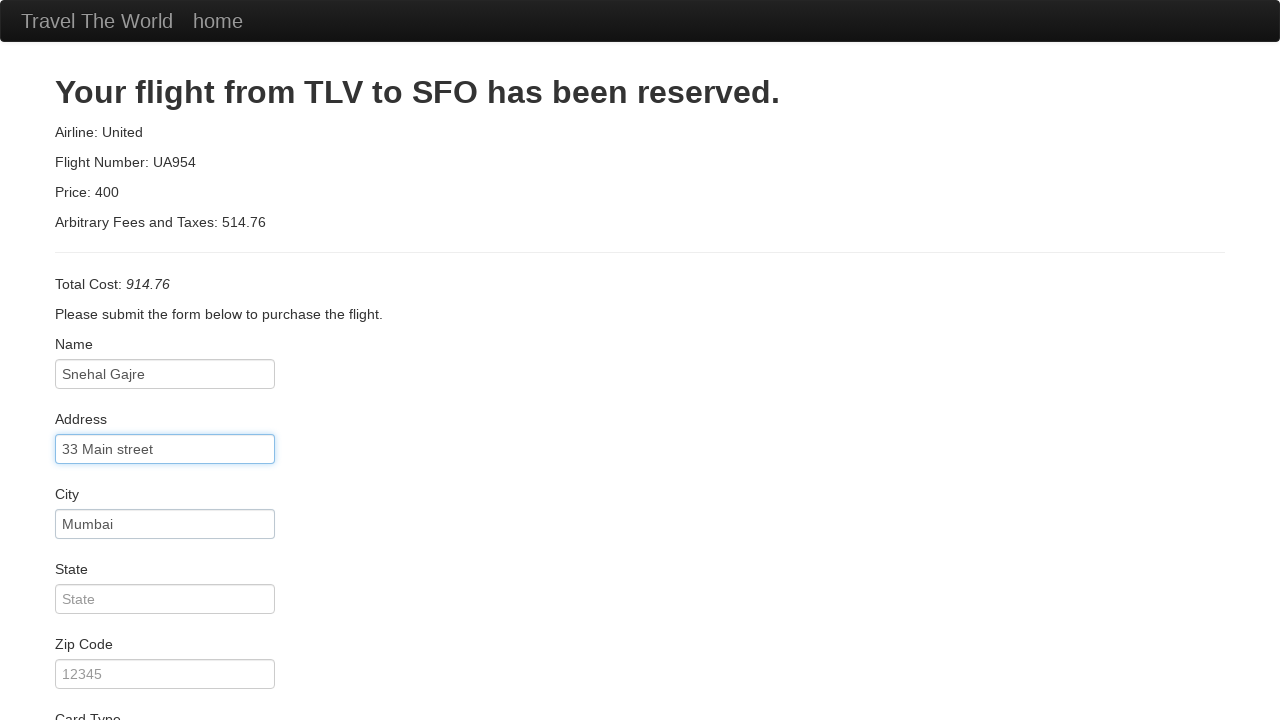

Filled state: Maharashtra on input#state
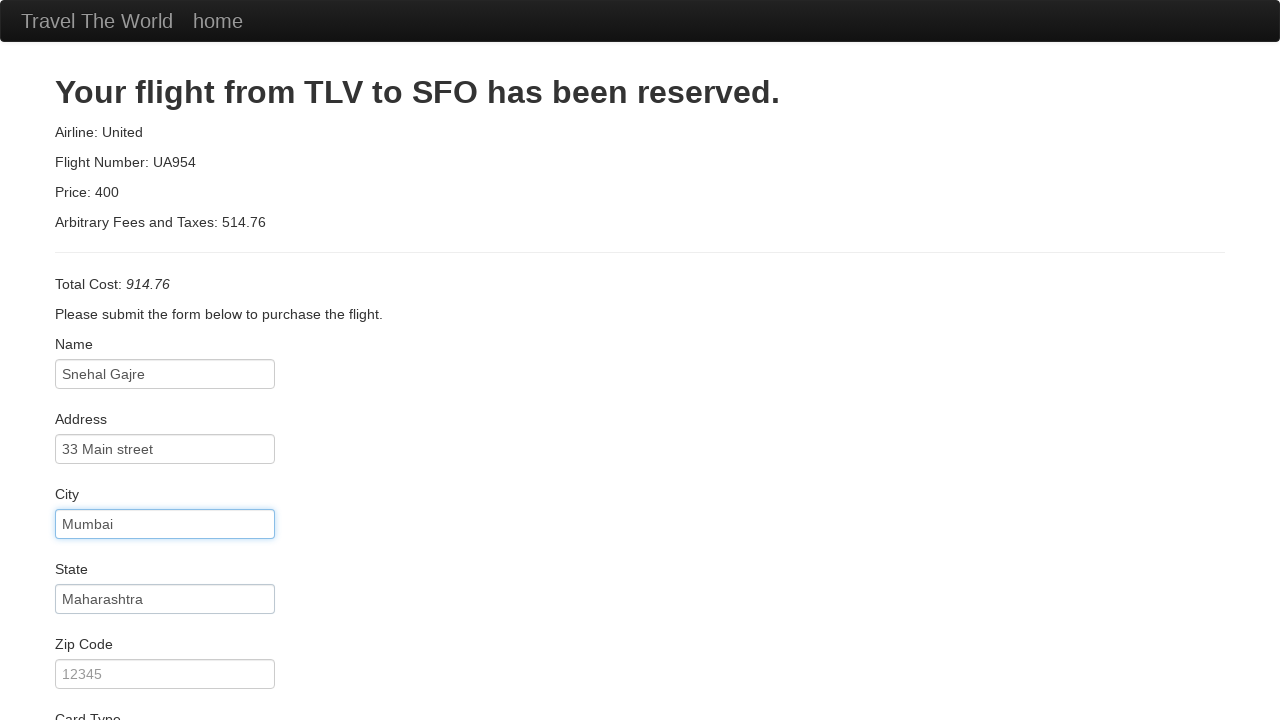

Filled zip code: 134323 on input[name='zipCode']
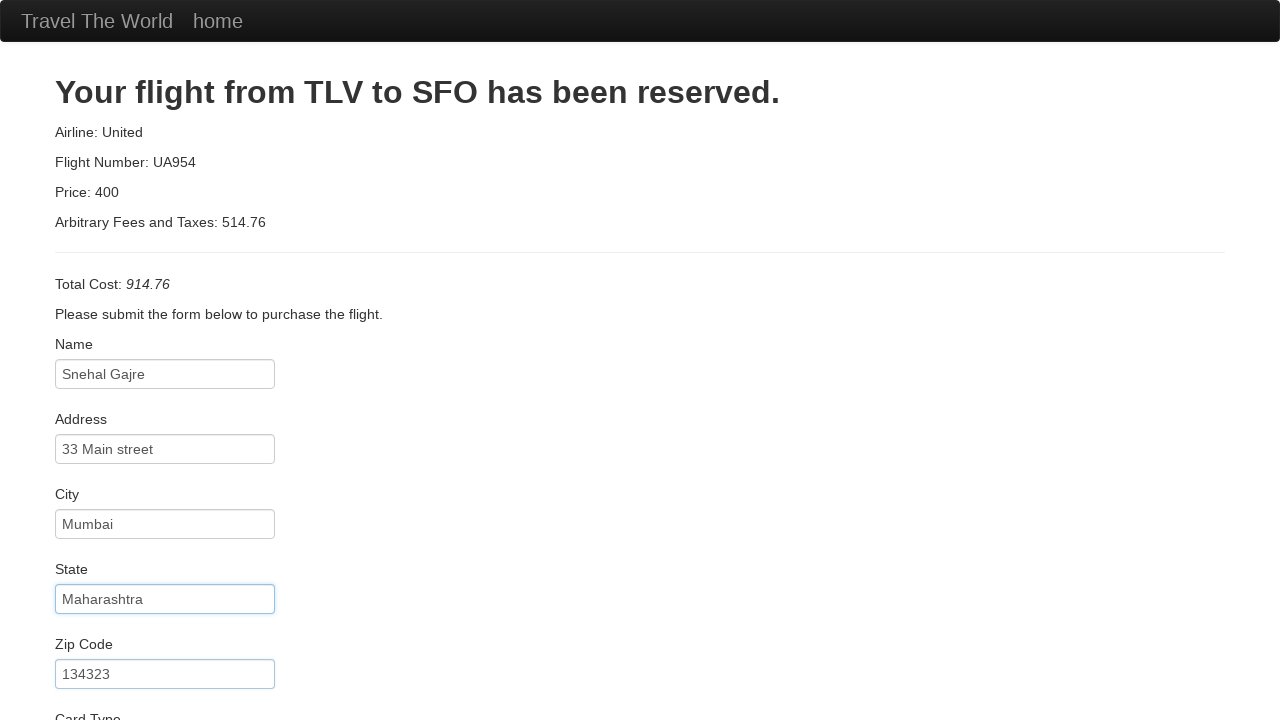

Selected card type: American Express on select[name='cardType']
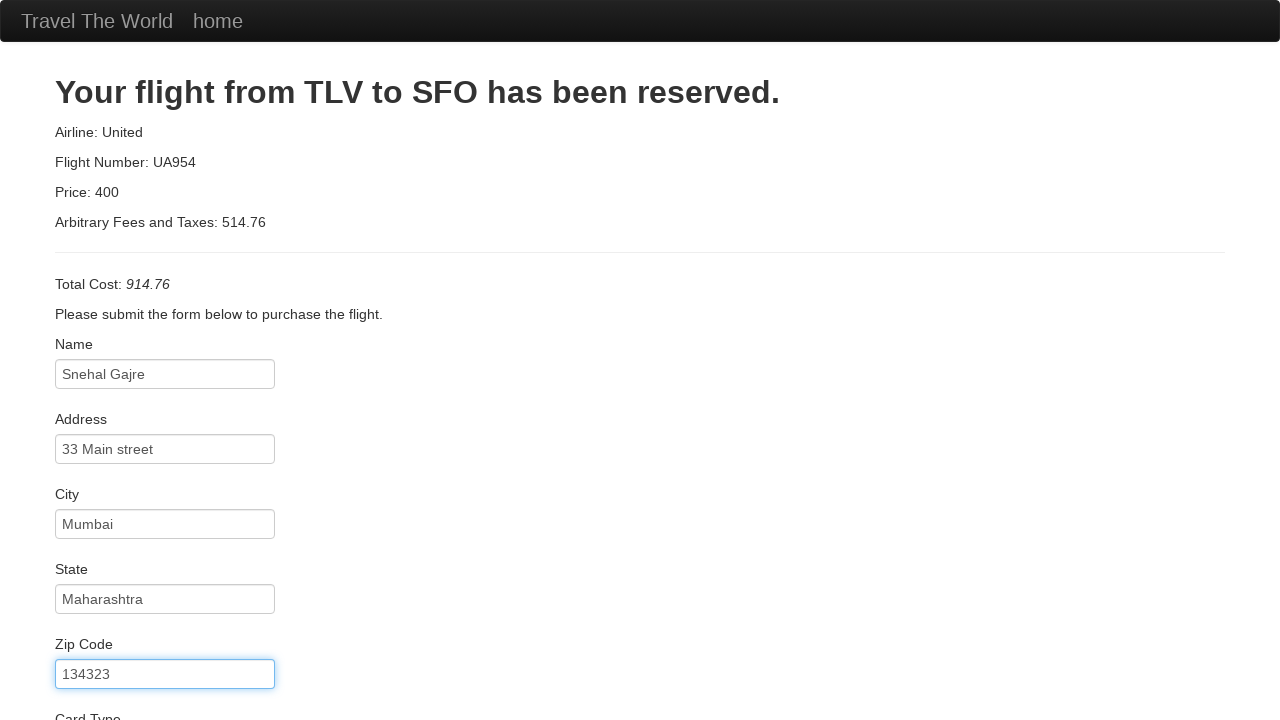

Filled credit card number on input#creditCardNumber
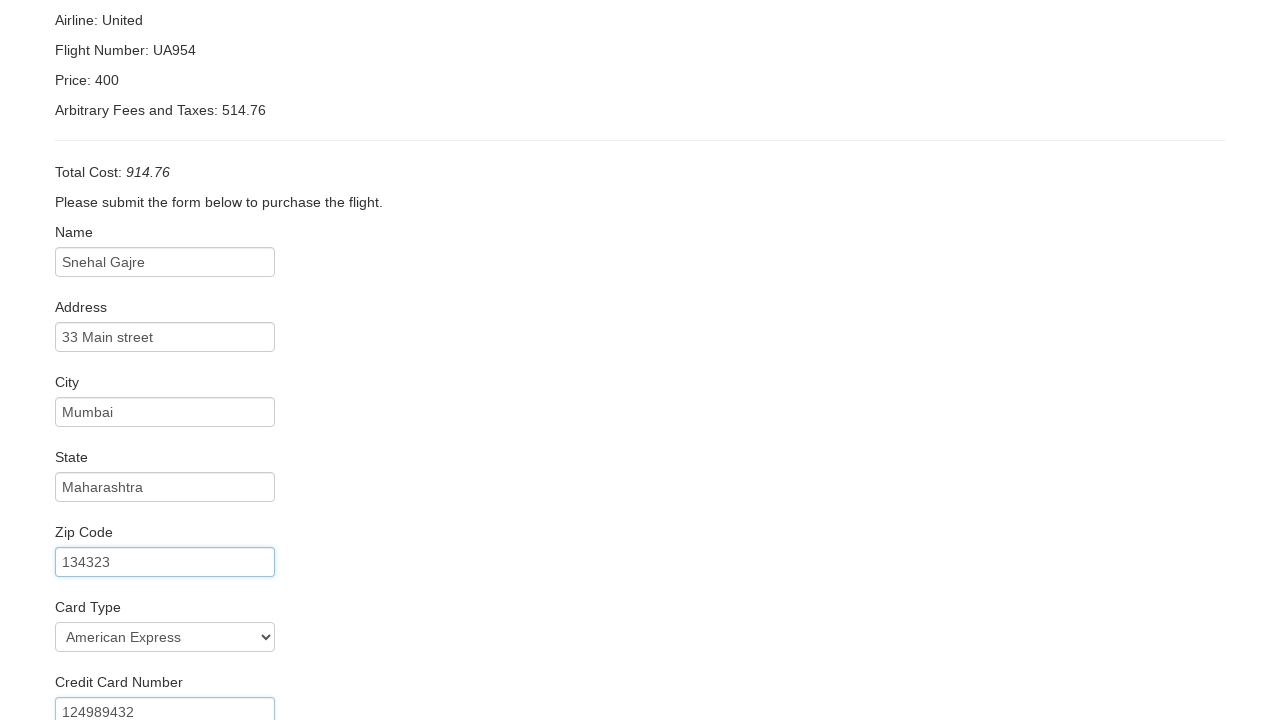

Filled credit card month: 10 on input#creditCardMonth
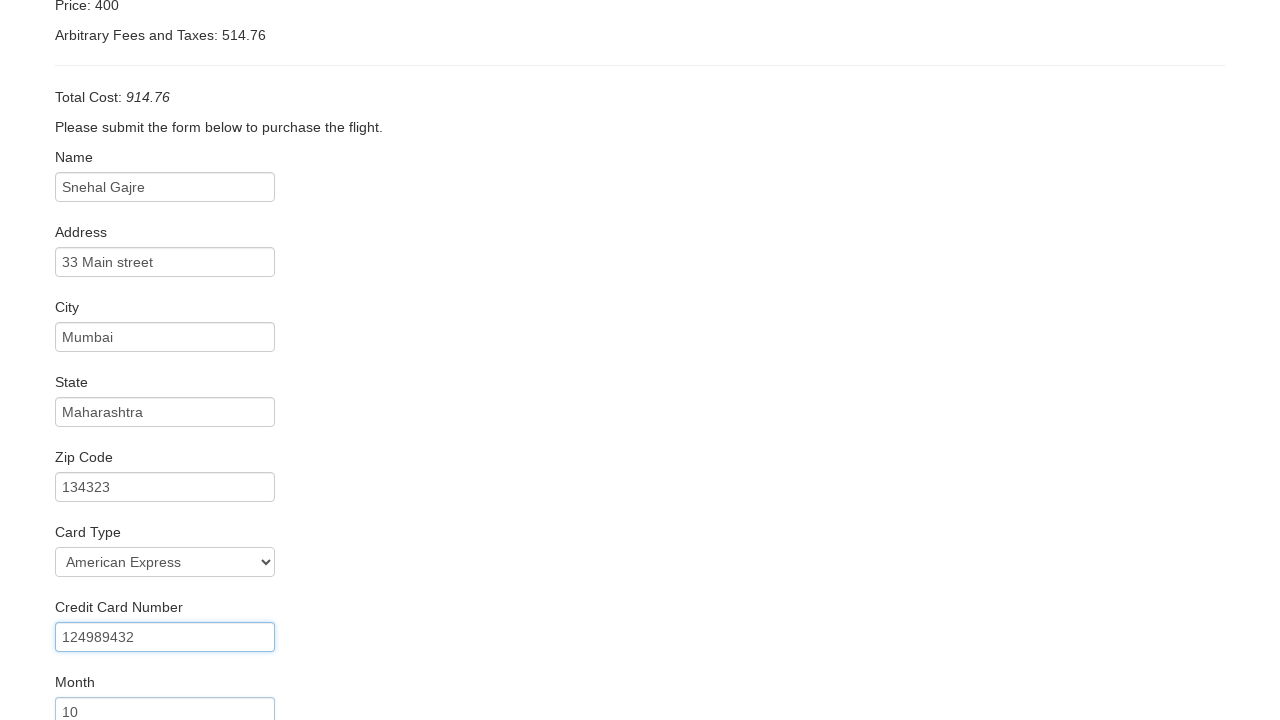

Filled credit card year: 2001 on input#creditCardYear
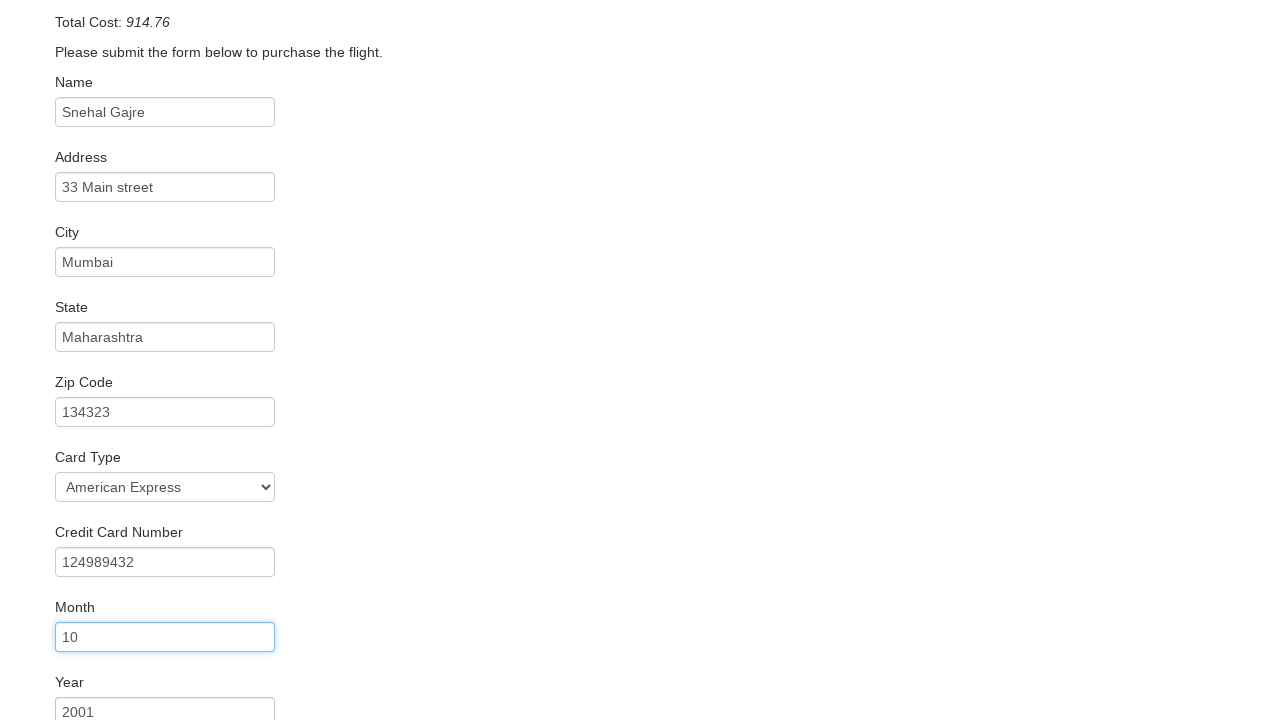

Filled name on card: Snehal on input#nameOnCard
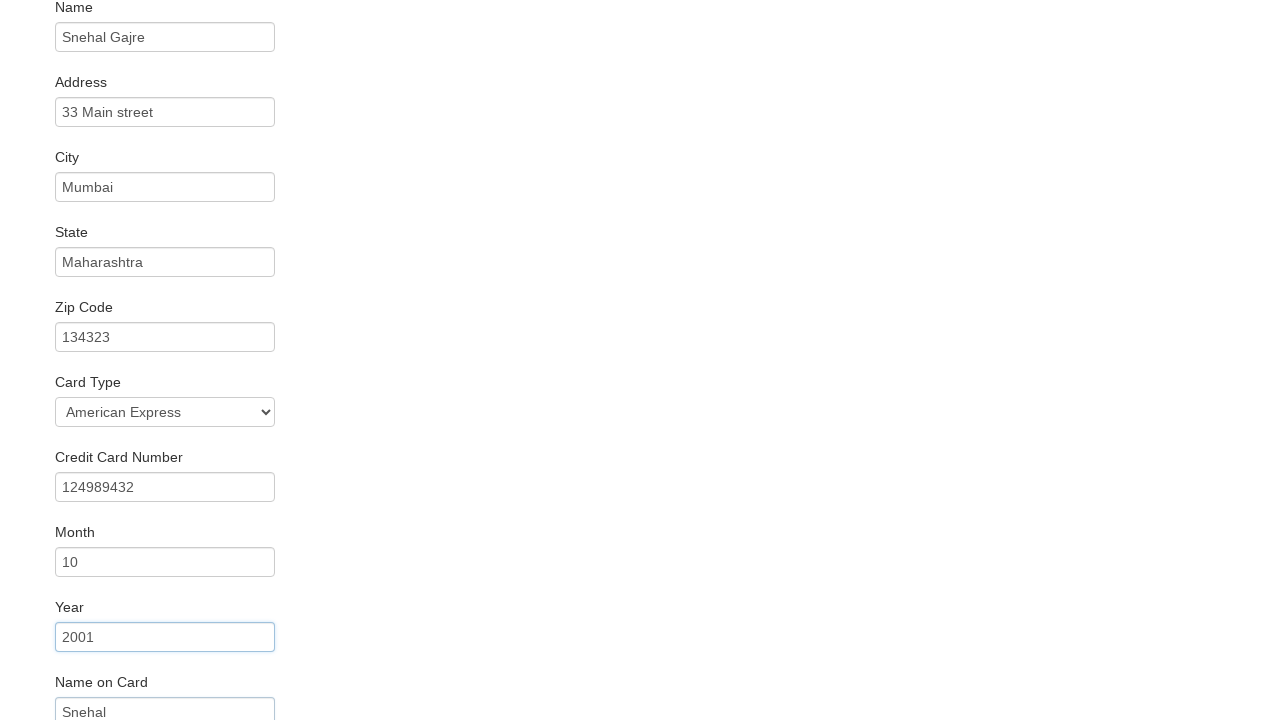

Checked Remember Me checkbox at (62, 656) on input[type='checkbox']
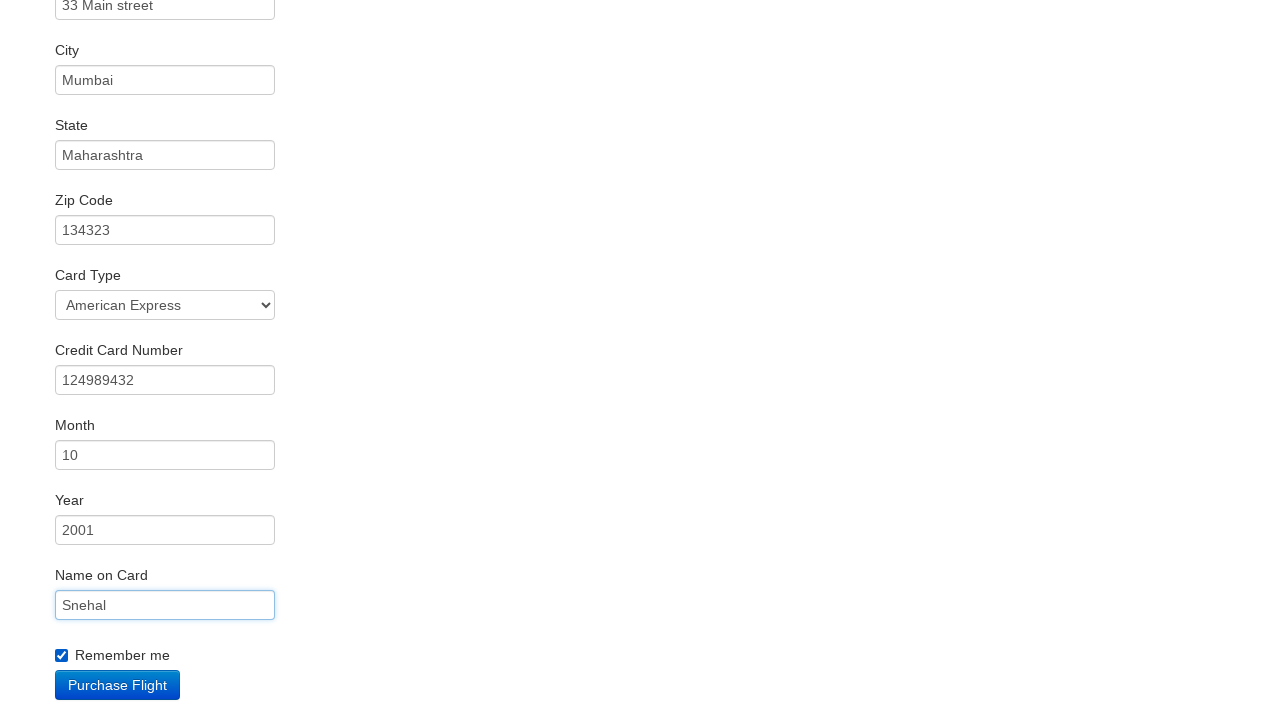

Clicked Purchase Flight button to complete booking at (118, 685) on input[value='Purchase Flight']
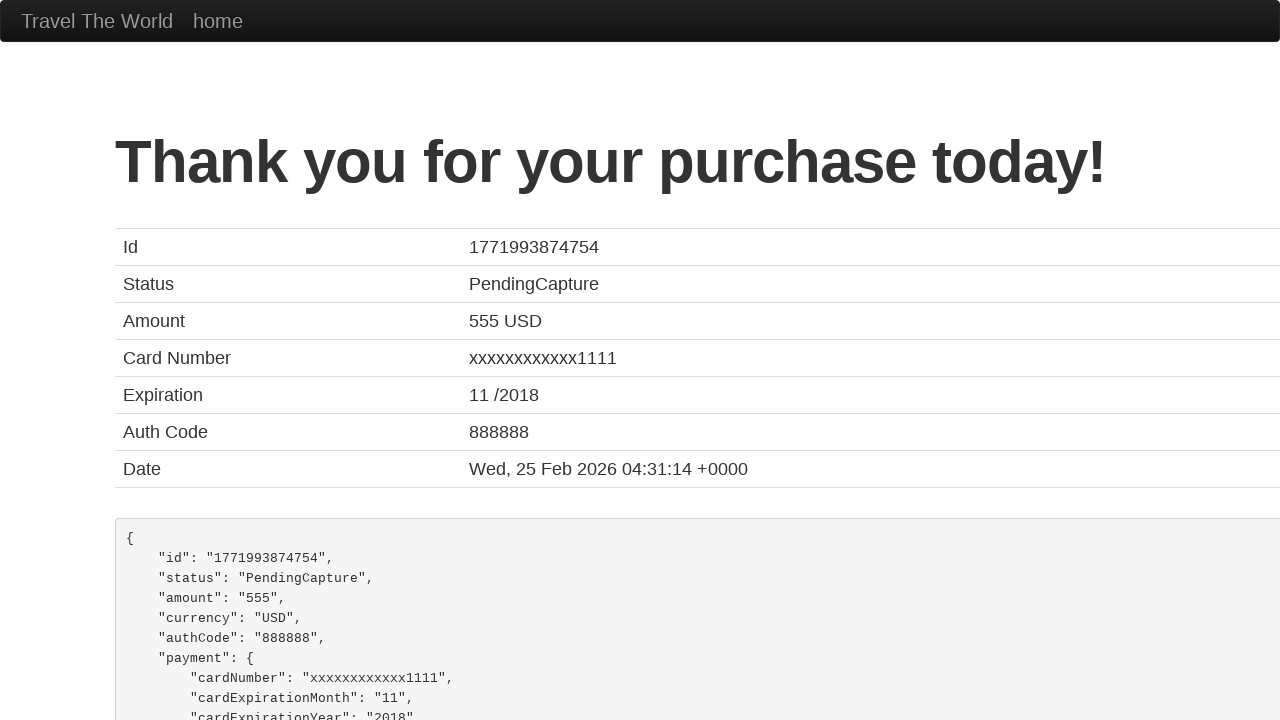

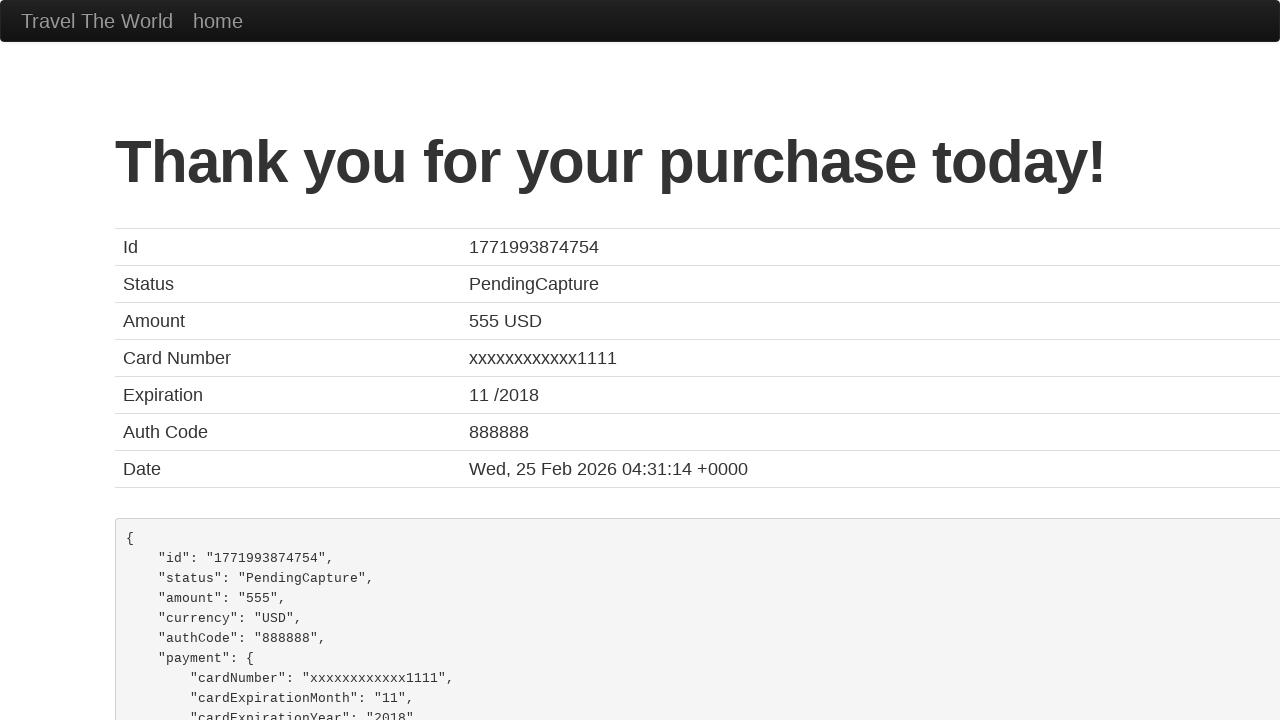